Tests date picker functionality by selecting a specific date (December 24, 1990) from a calendar widget

Starting URL: https://www.dummyticket.com/dummy-ticket-for-visa-application/

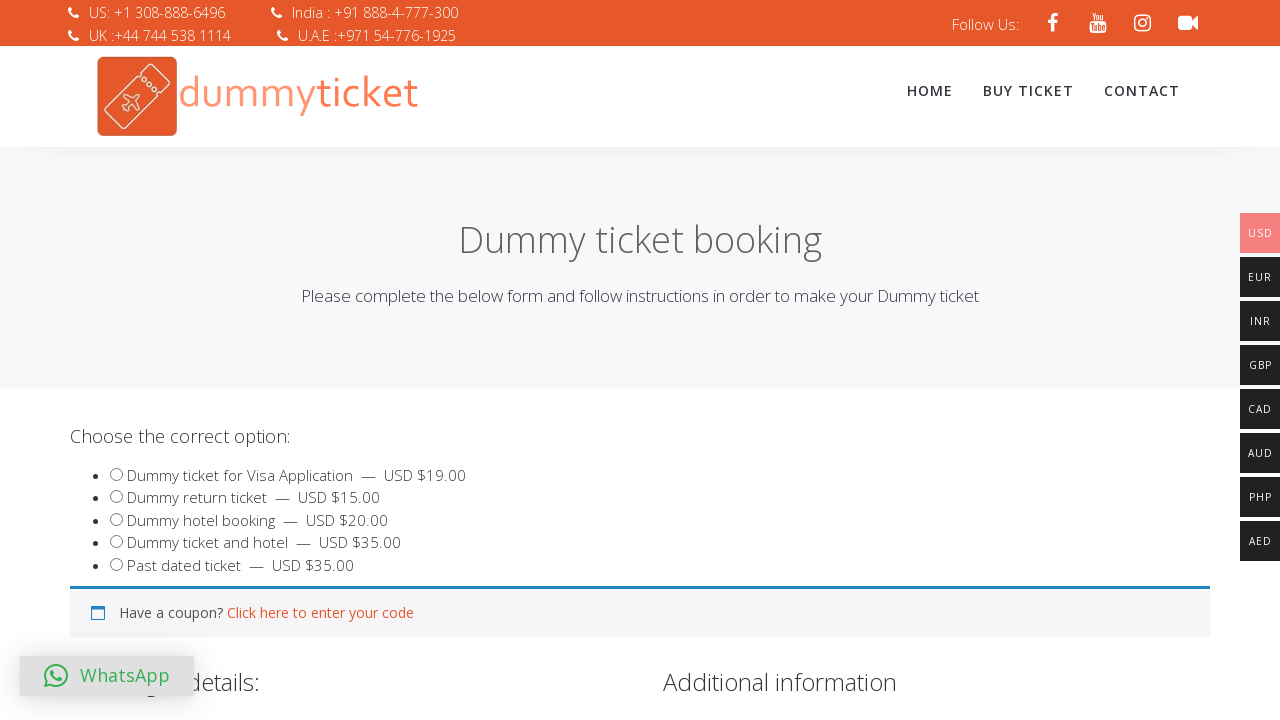

Clicked date of birth input to open calendar widget at (344, 360) on #dob
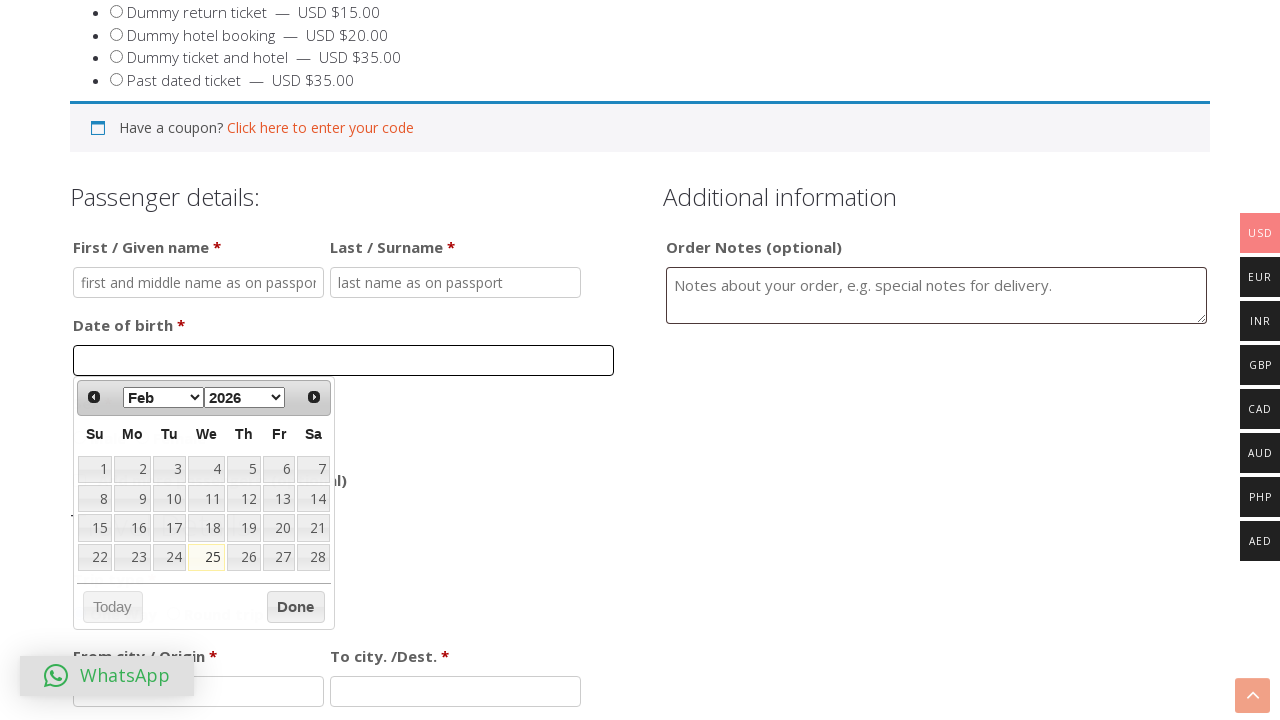

Selected December from month dropdown on select.ui-datepicker-month
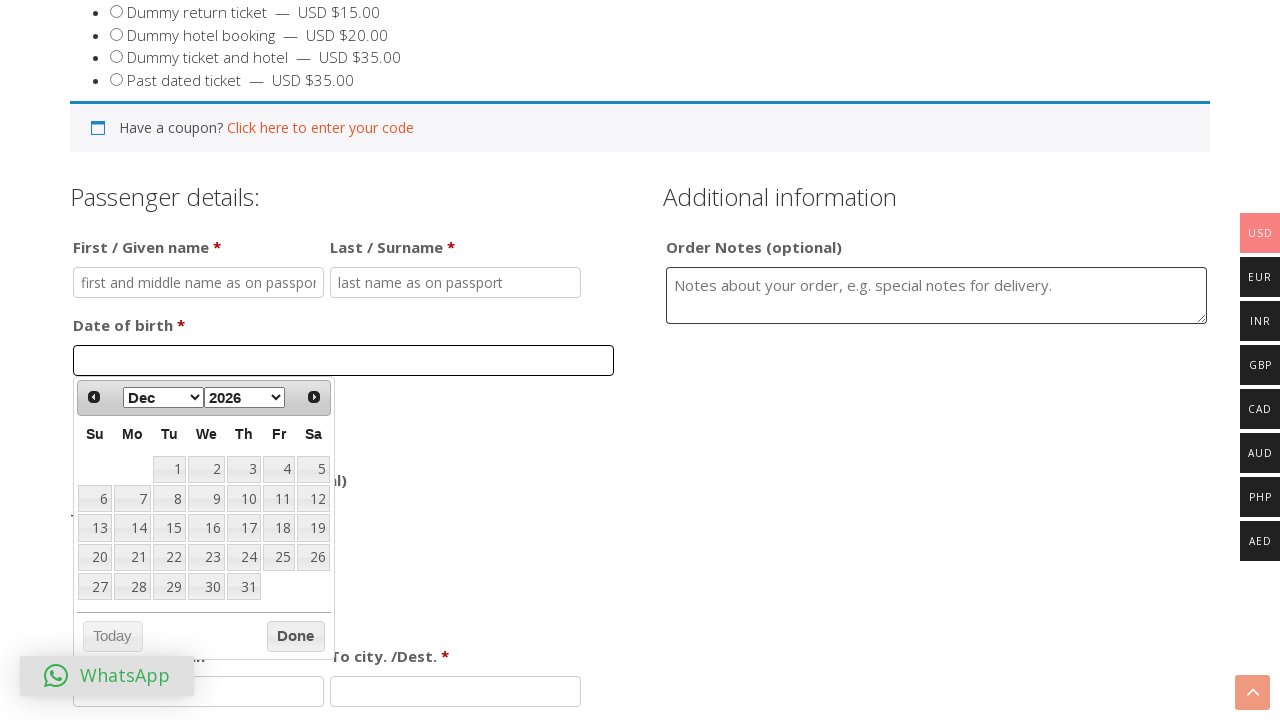

Selected 1990 from year dropdown on select.ui-datepicker-year
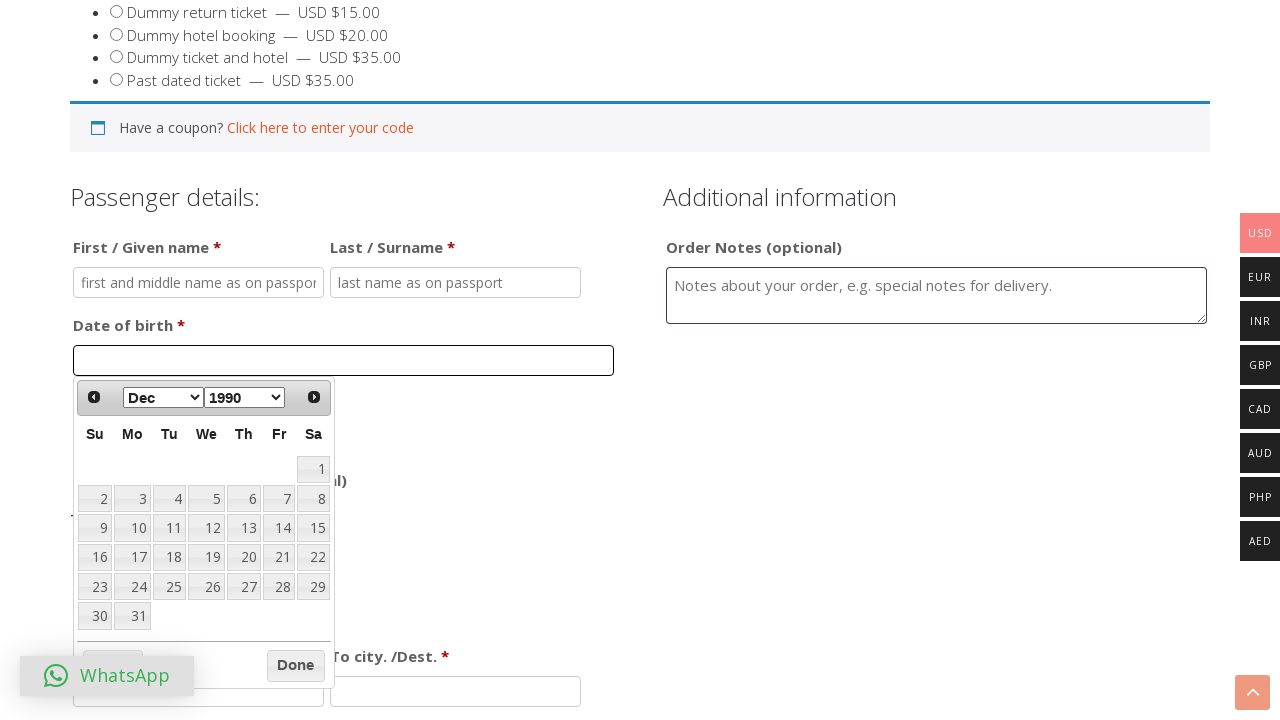

Clicked day 24 to select December 24, 1990 as date of birth at (132, 587) on xpath=//table[contains(@class,'ui-datepicker-calendar')]/tbody/tr/td/a[text()='2
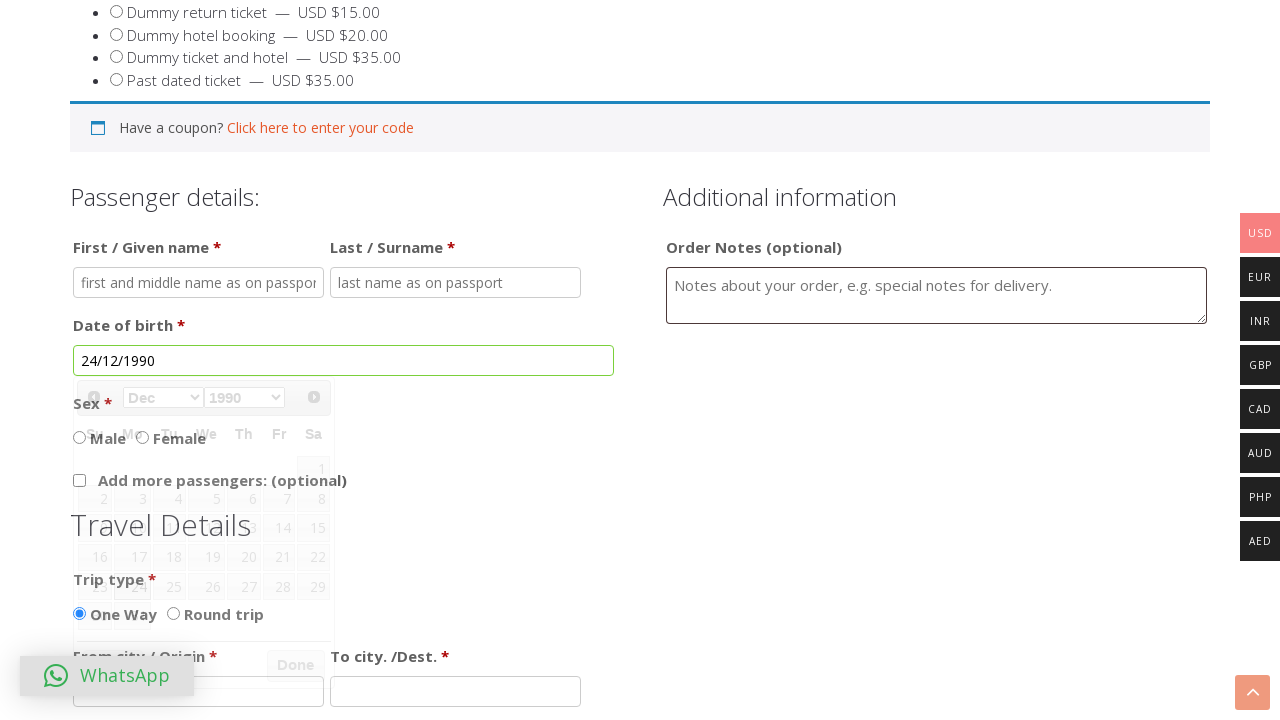

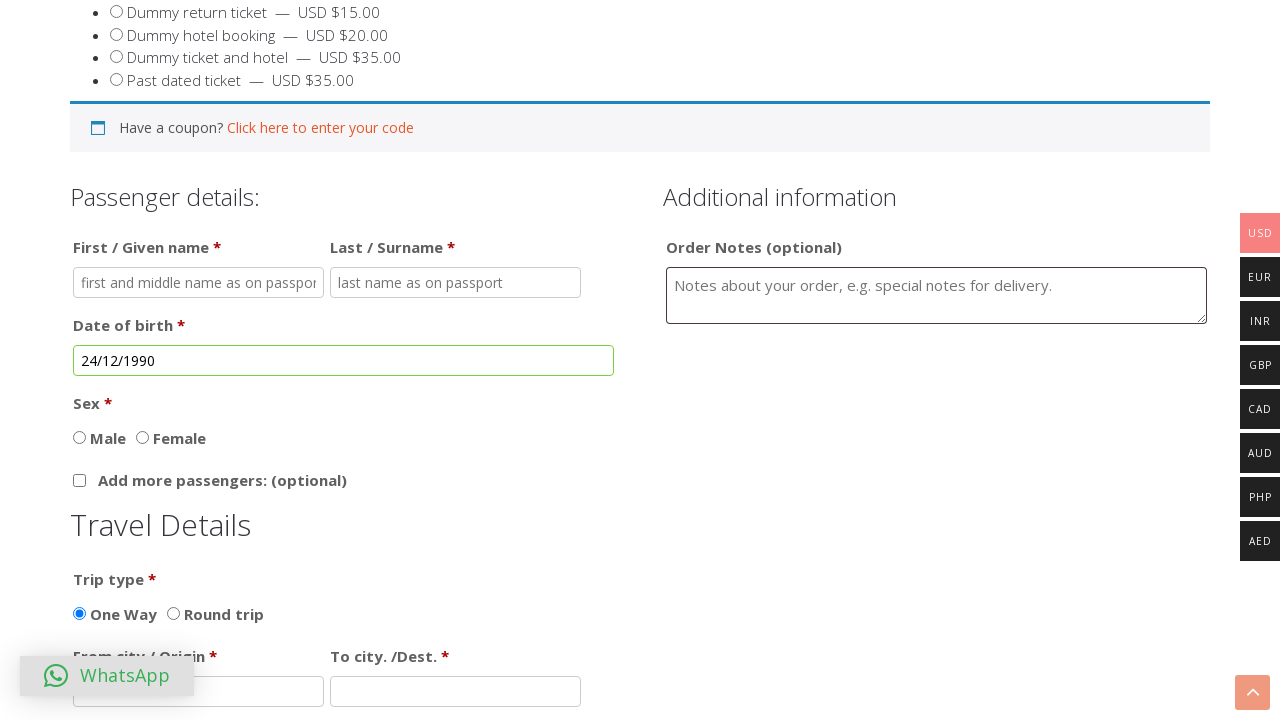